Tests page scrolling functionality by scrolling down to different positions on a Chinese web portal page

Starting URL: https://www.2345.com/web/innerBaiduSearch.html#/

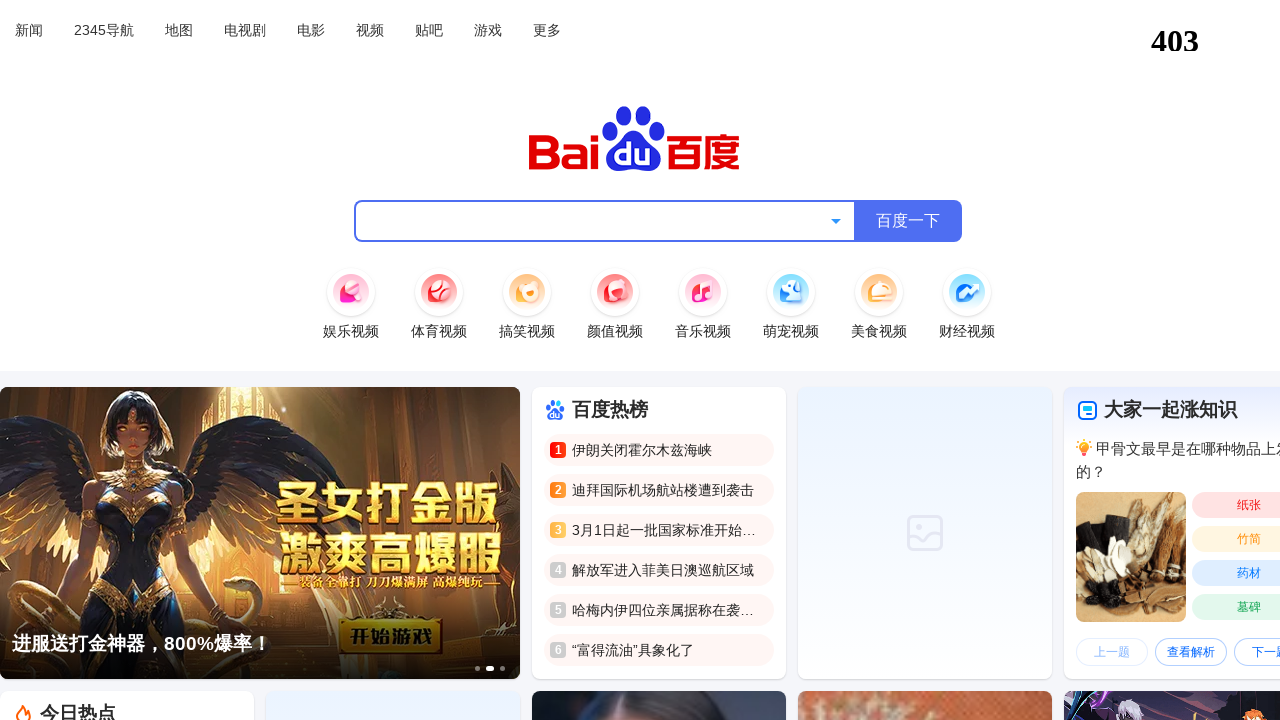

Scrolled page down to 1500px position
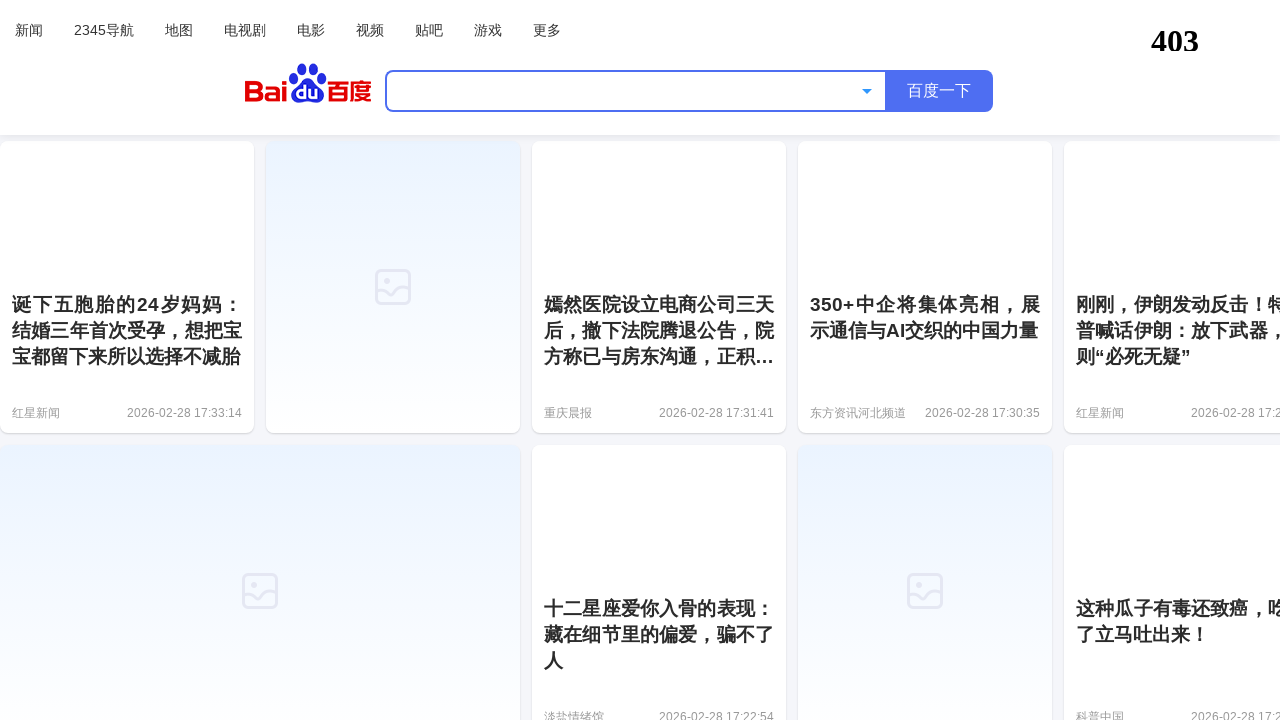

Waited 2 seconds for content to load after first scroll
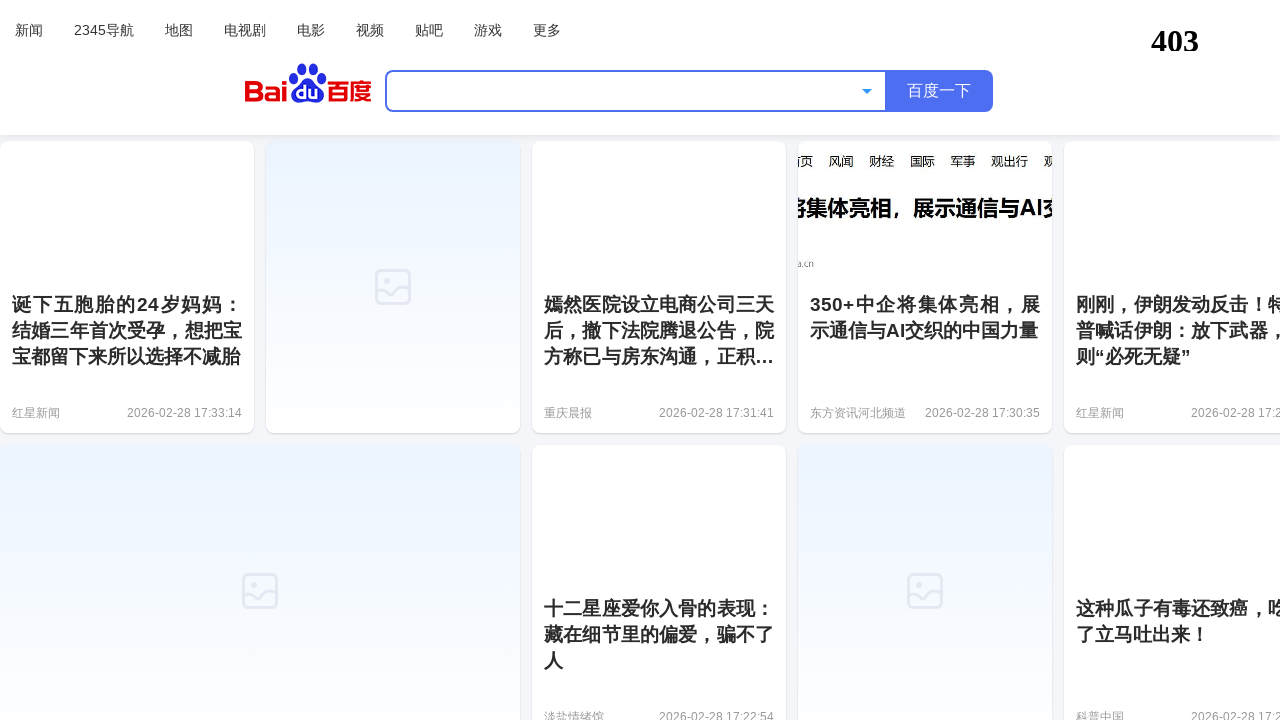

Scrolled page down further to 2000px position
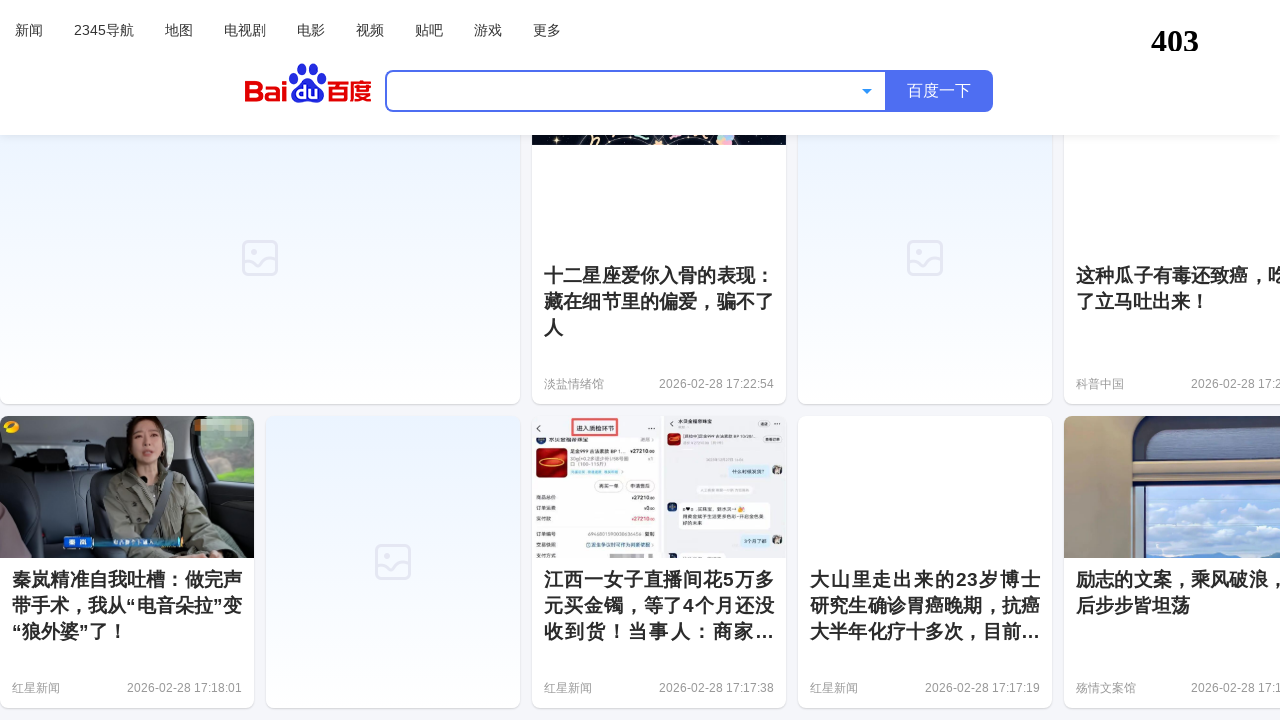

Waited 2 seconds for content to load after final scroll
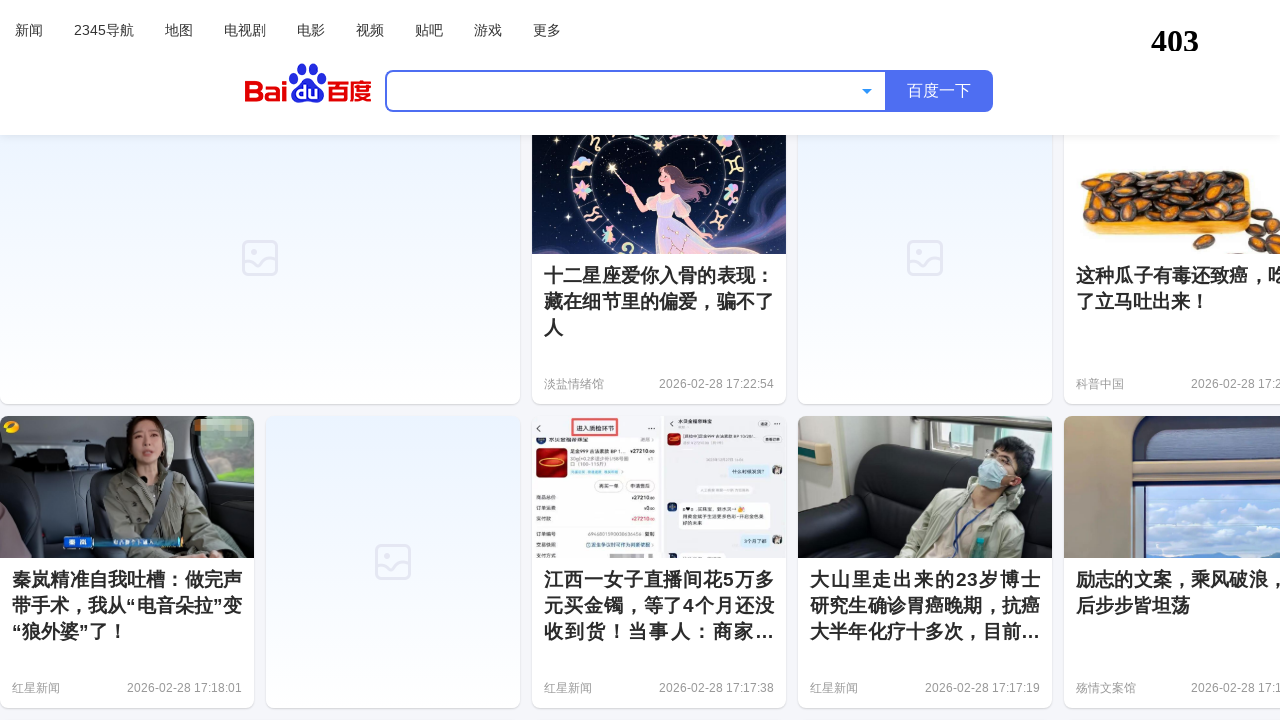

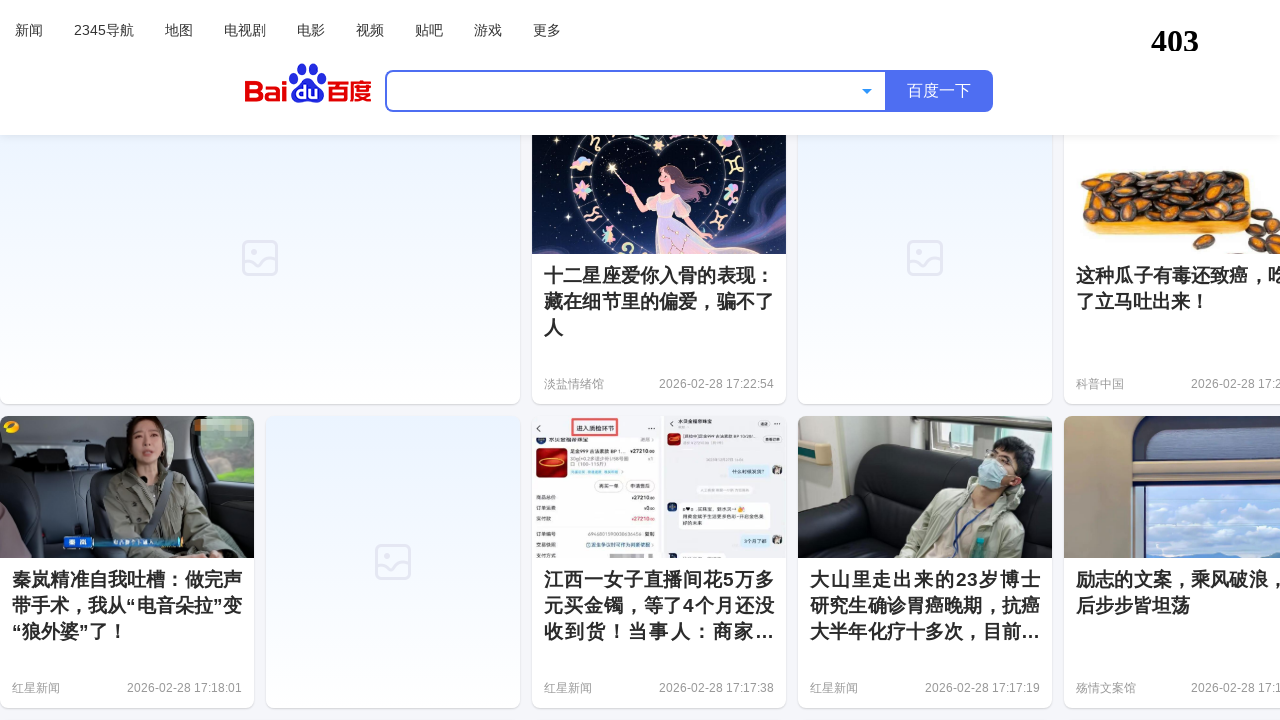